Tests clicking on a dynamically loaded success button after triggering an AJAX request.

Starting URL: http://www.uitestingplayground.com/ajax

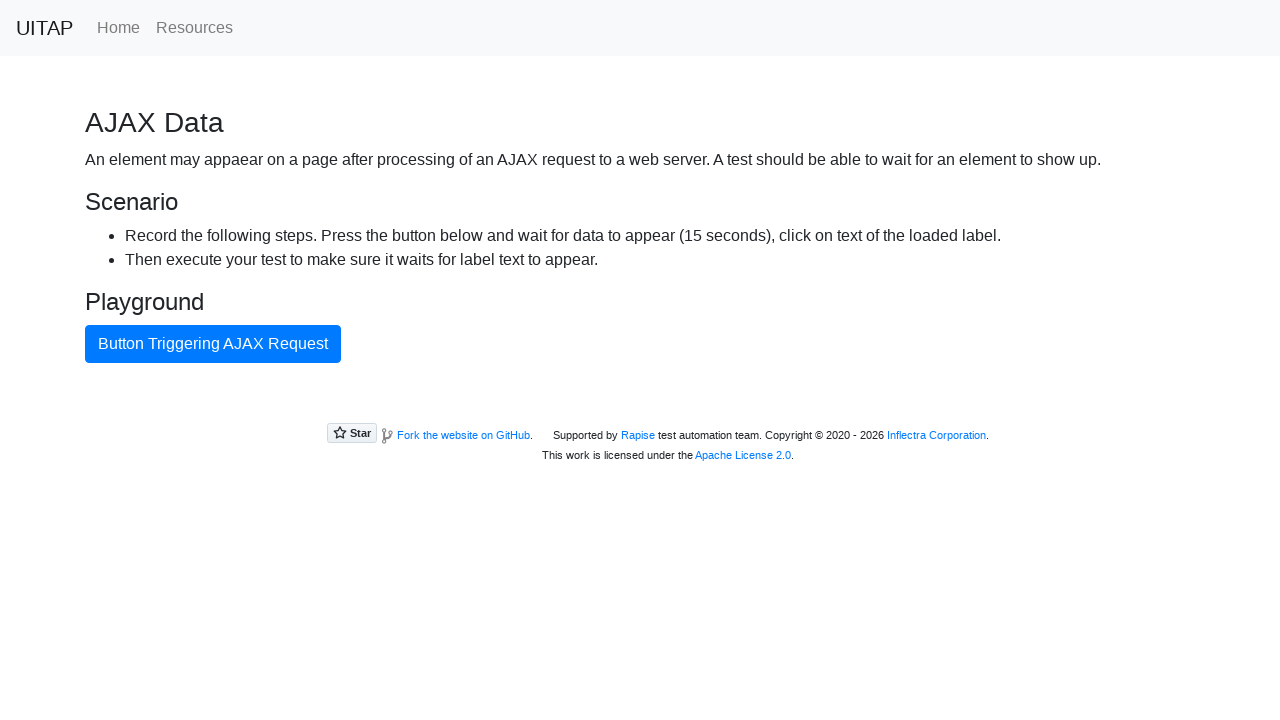

Clicked button triggering AJAX request at (213, 344) on internal:text="Button Triggering AJAX Request"i
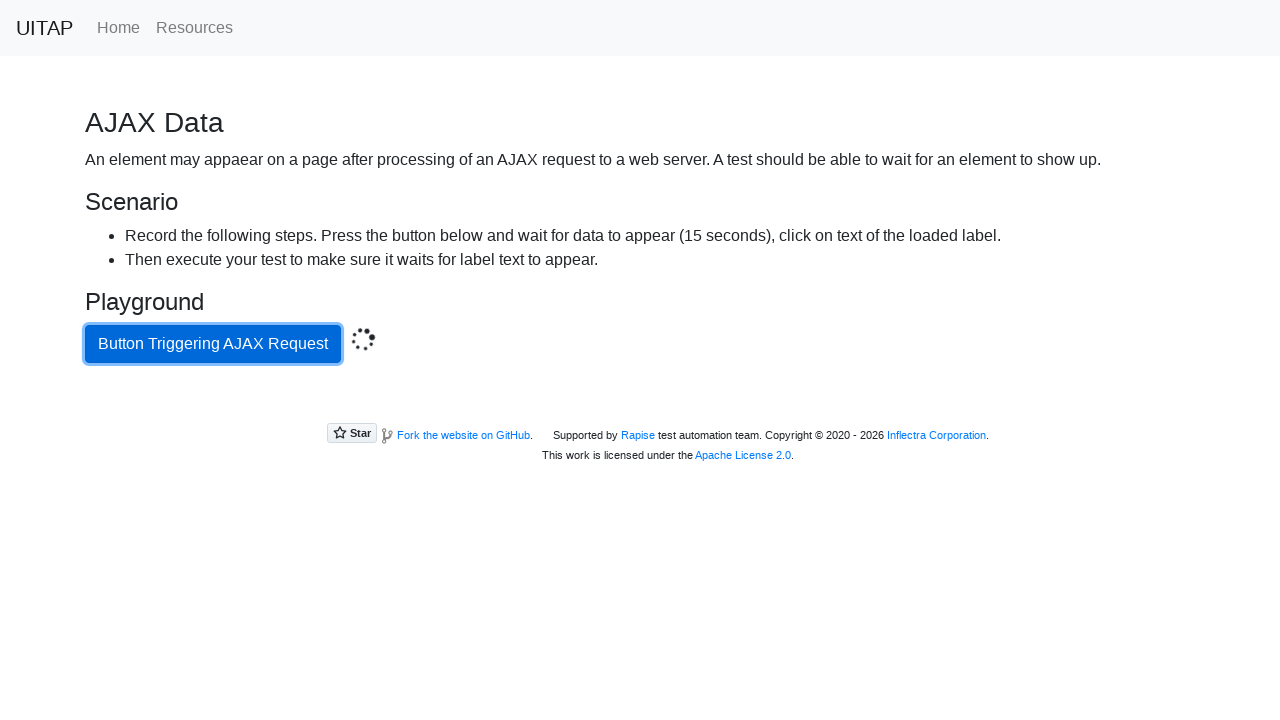

Clicked dynamically loaded success button at (640, 405) on .bg-success
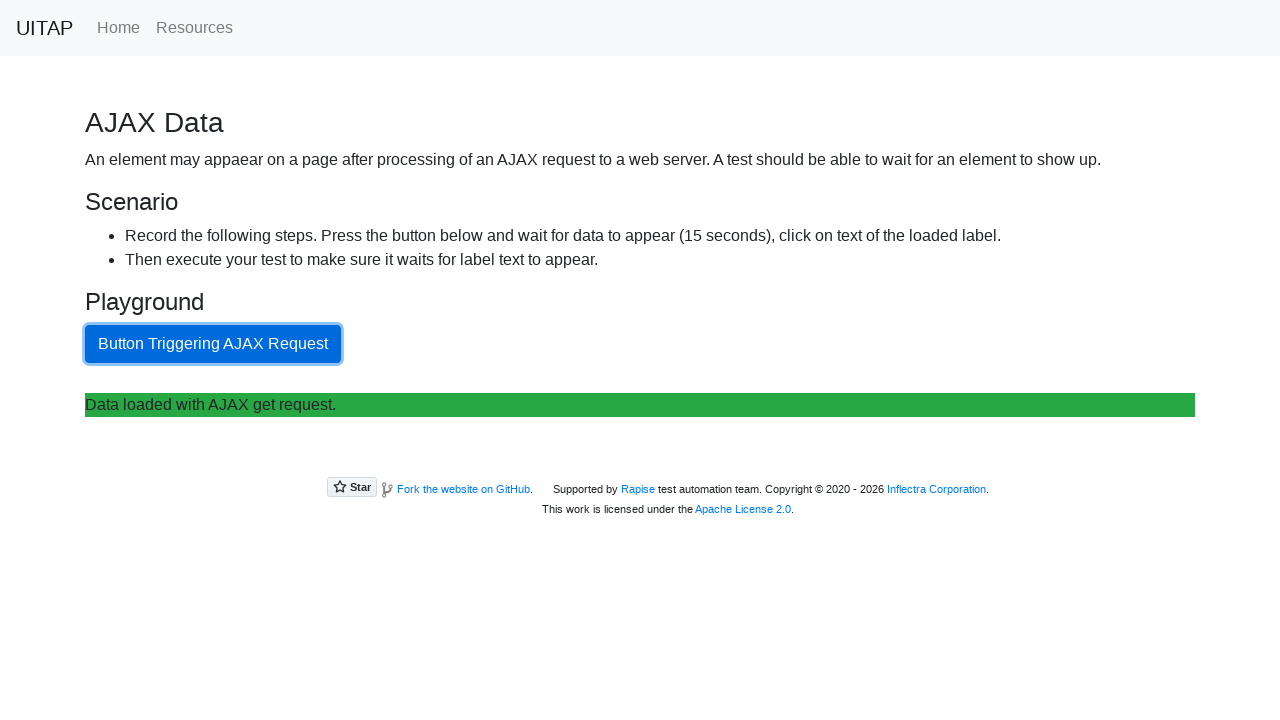

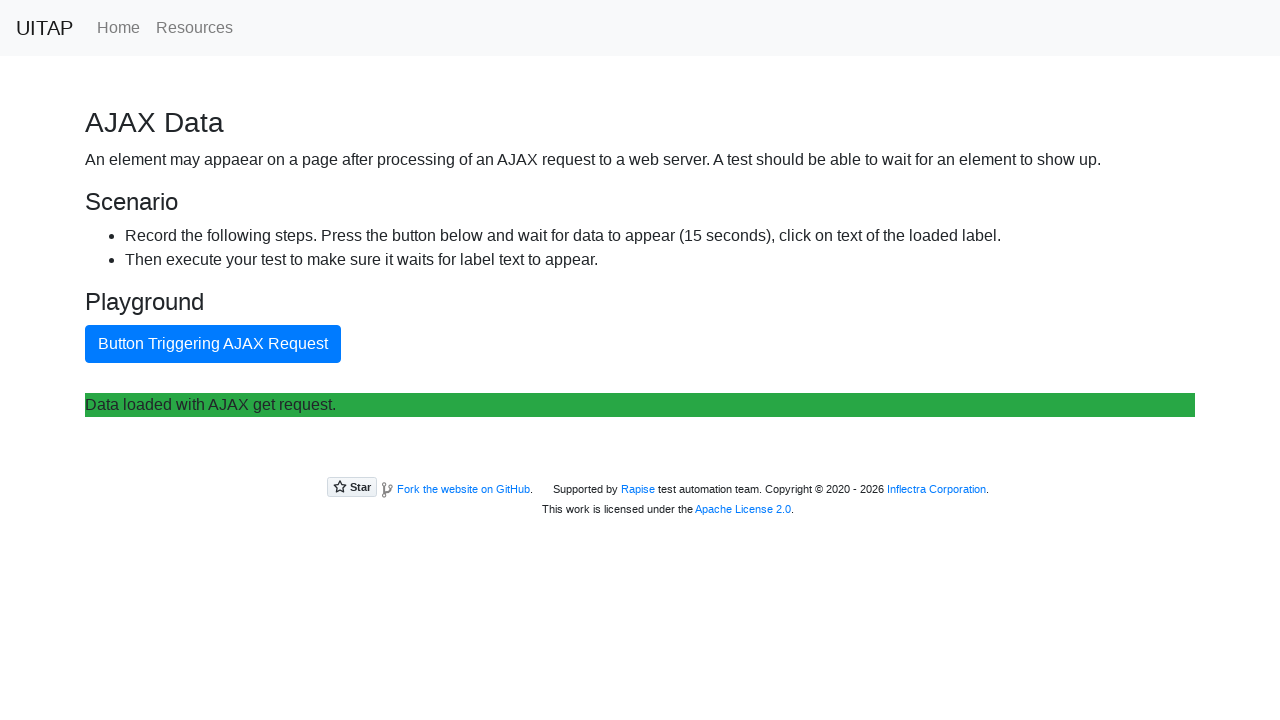